Tests JavaScript alert functionality by clicking a button that triggers an alert and verifying the alert text

Starting URL: http://the-internet.herokuapp.com/javascript_alerts

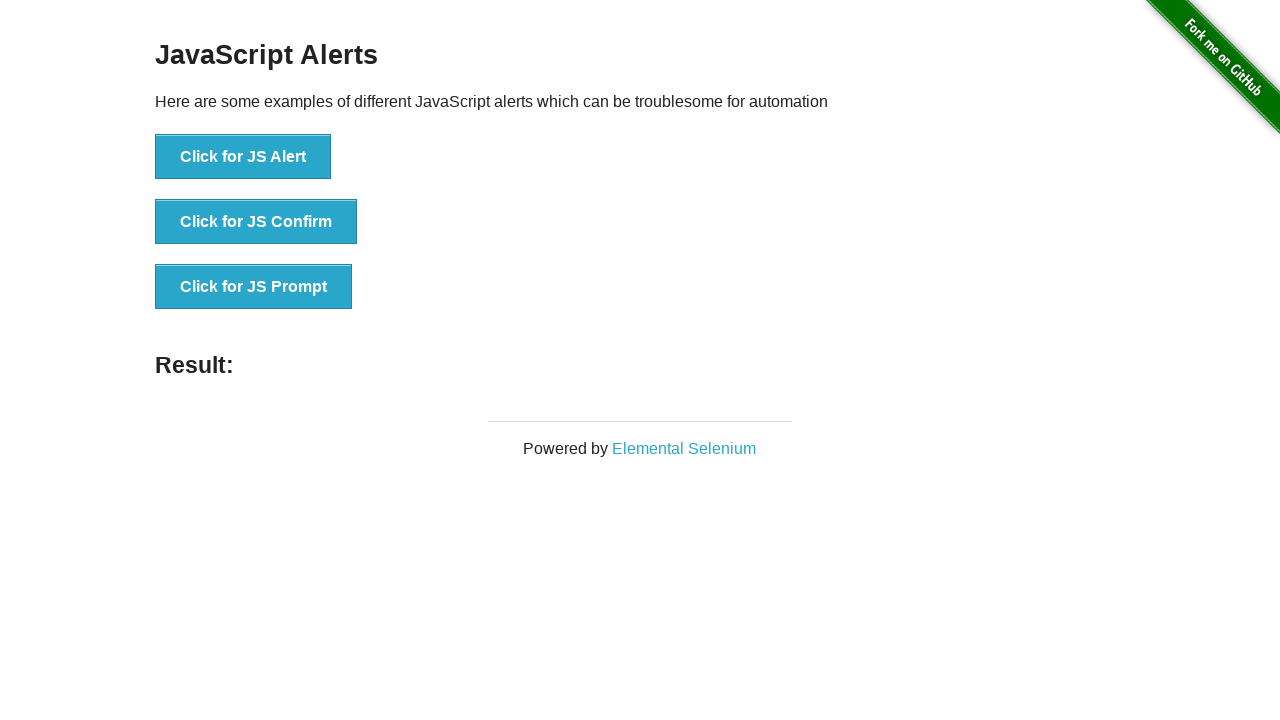

Clicked button to trigger JavaScript alert at (243, 157) on xpath=//button[@onclick='jsAlert()']
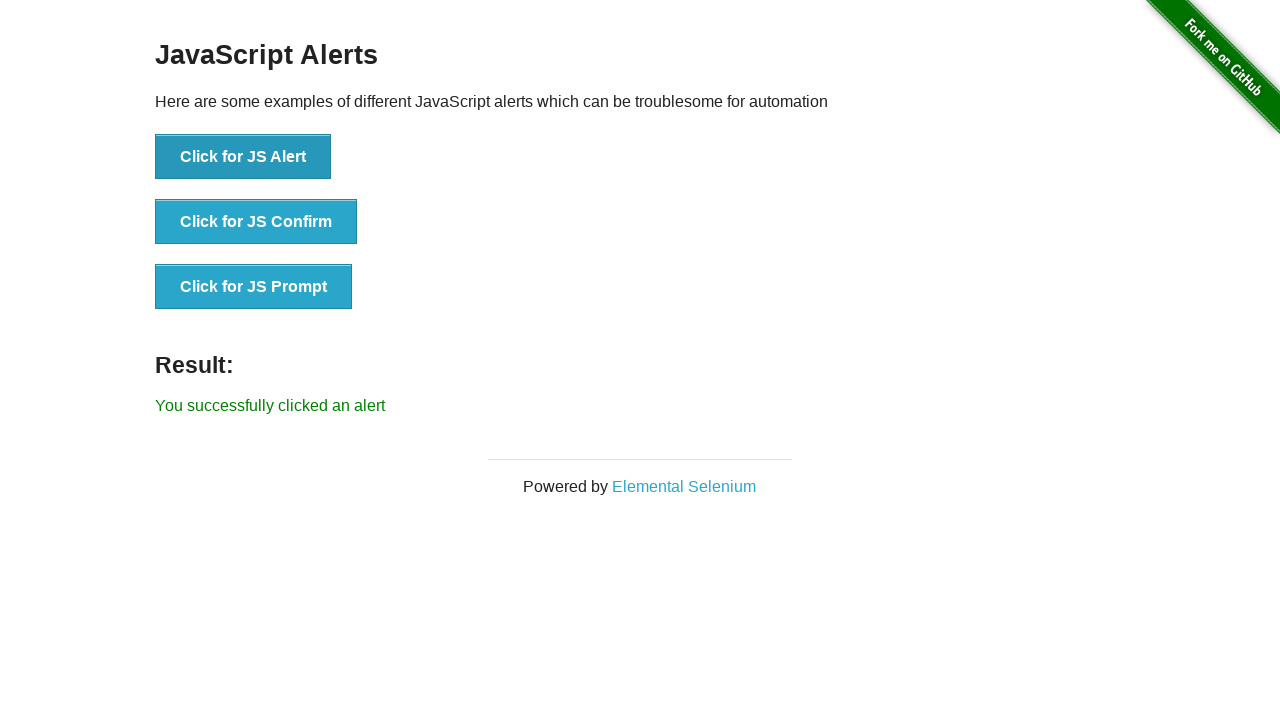

Set up dialog handler to accept alerts
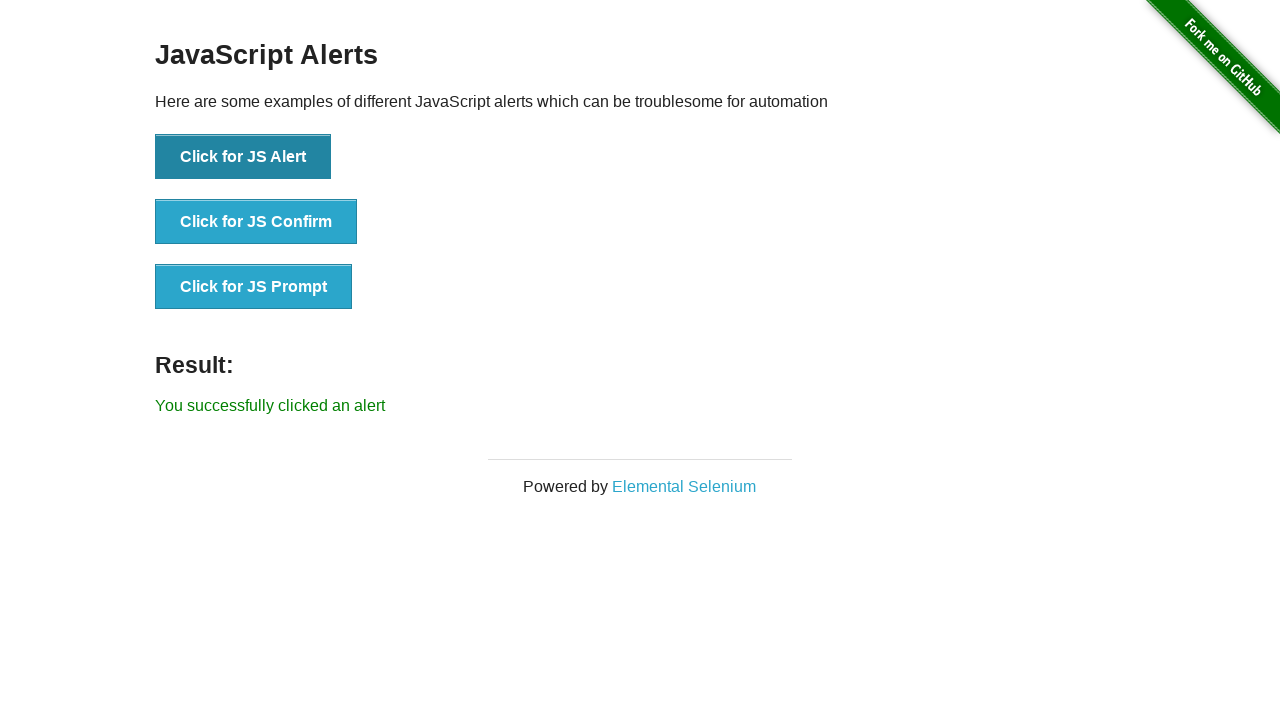

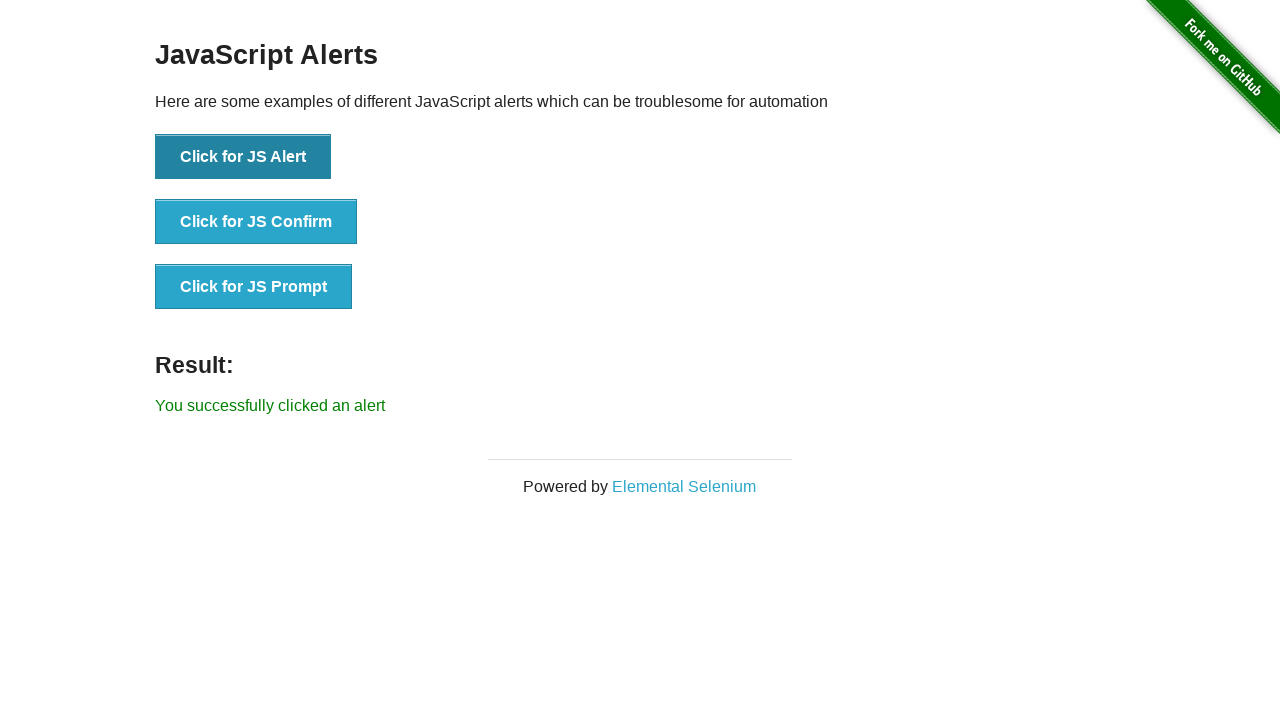